Tests JavaScript alert handling by clicking a button that triggers an alert, accepting the alert, and verifying the result message is displayed

Starting URL: http://practice.cydeo.com/javascript_alerts

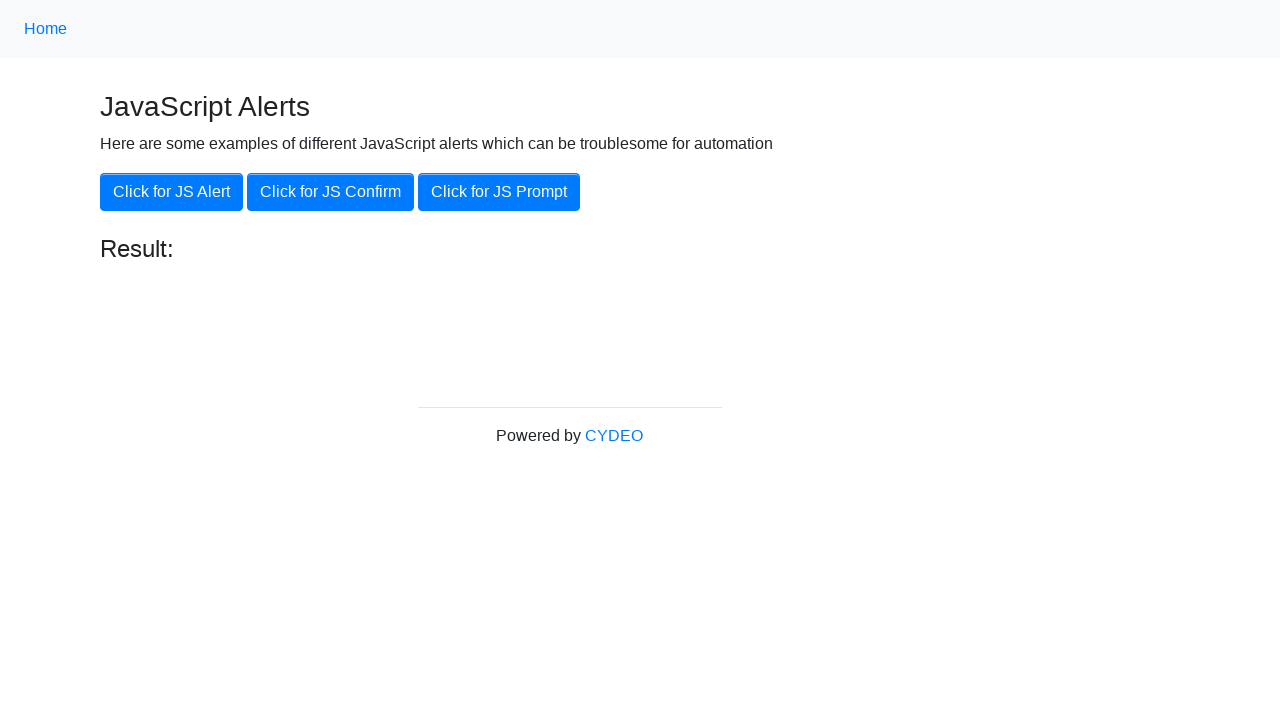

Clicked 'Click for JS Alert' button at (172, 192) on xpath=//button[.='Click for JS Alert']
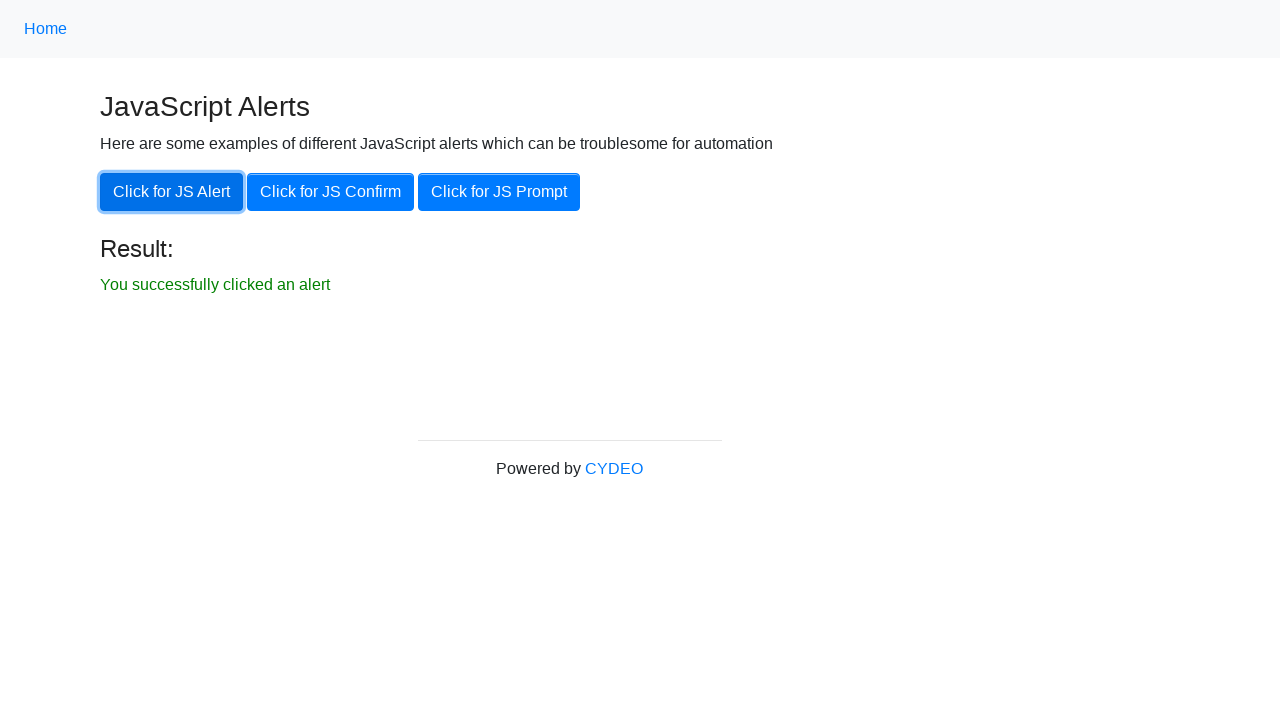

Set up dialog handler to accept alert
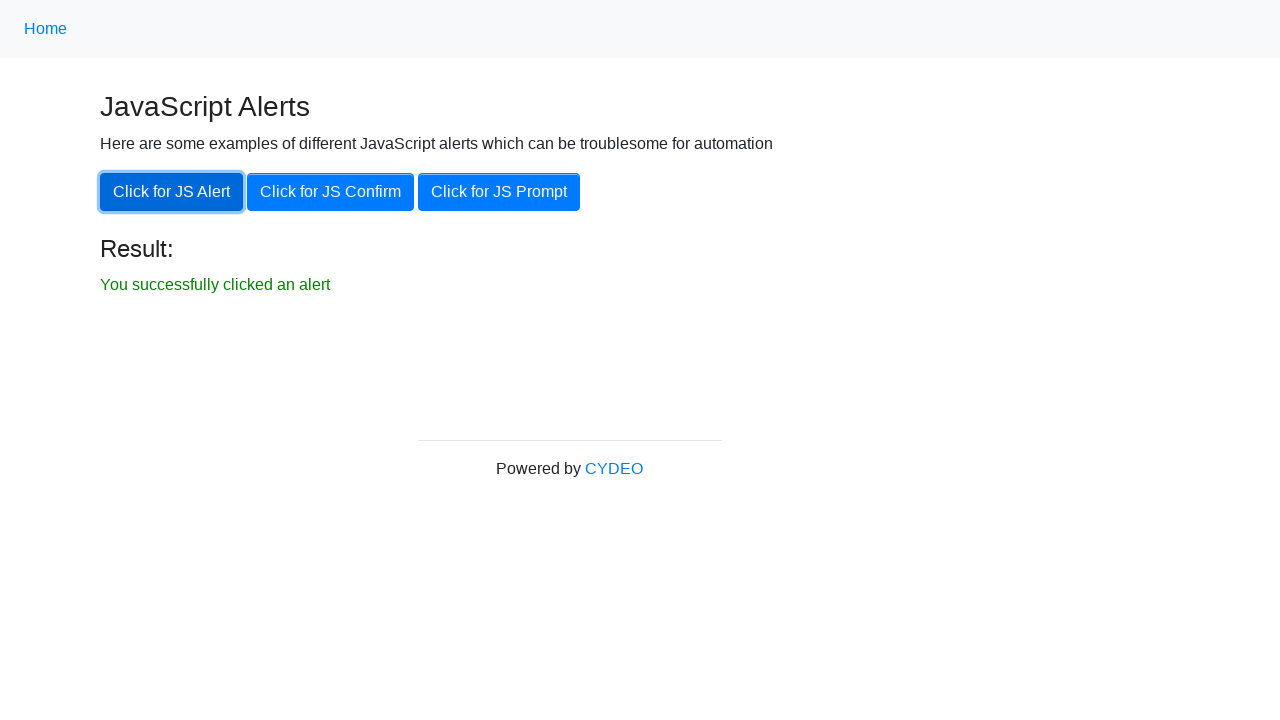

Result message element became visible after accepting alert
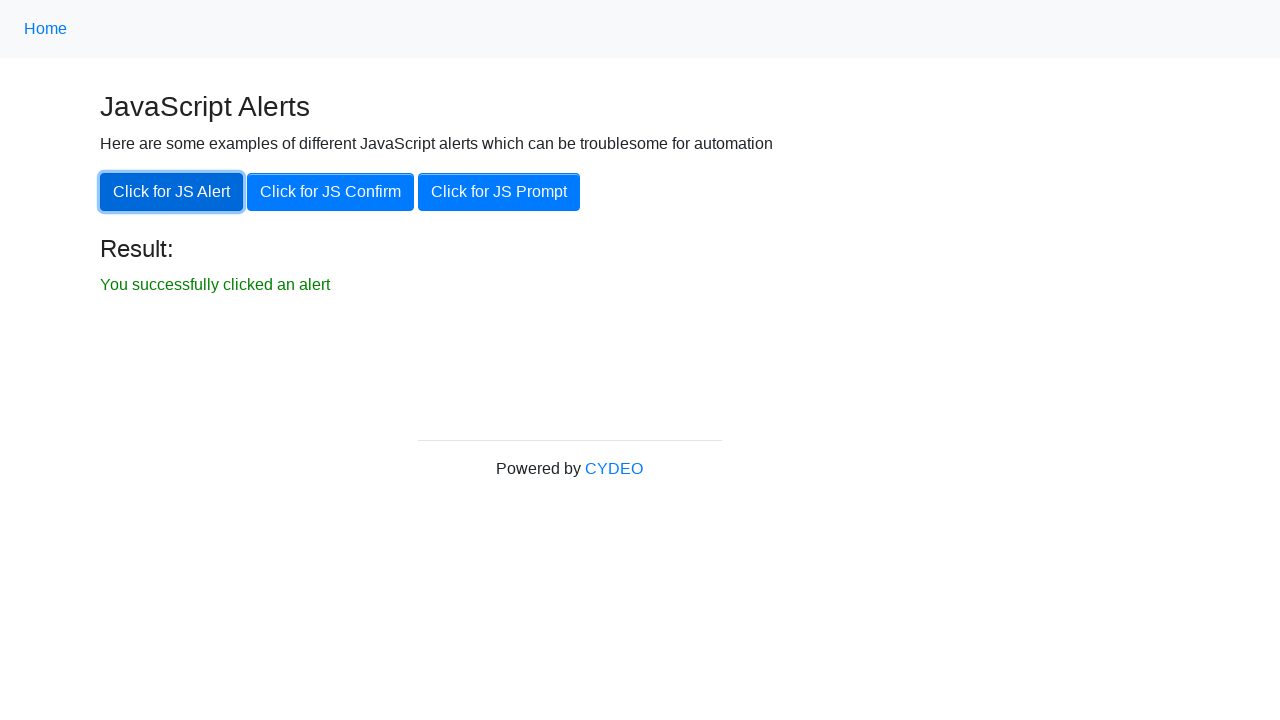

Verified result text content is 'You successfully clicked an alert'
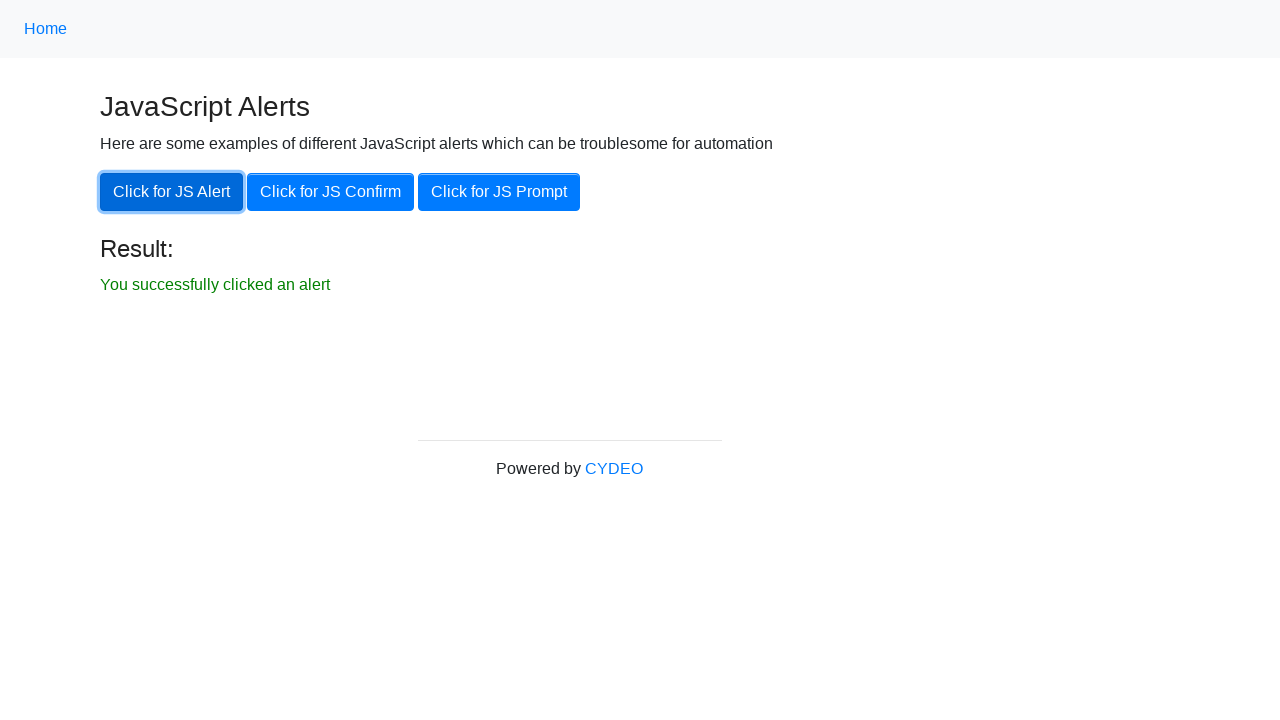

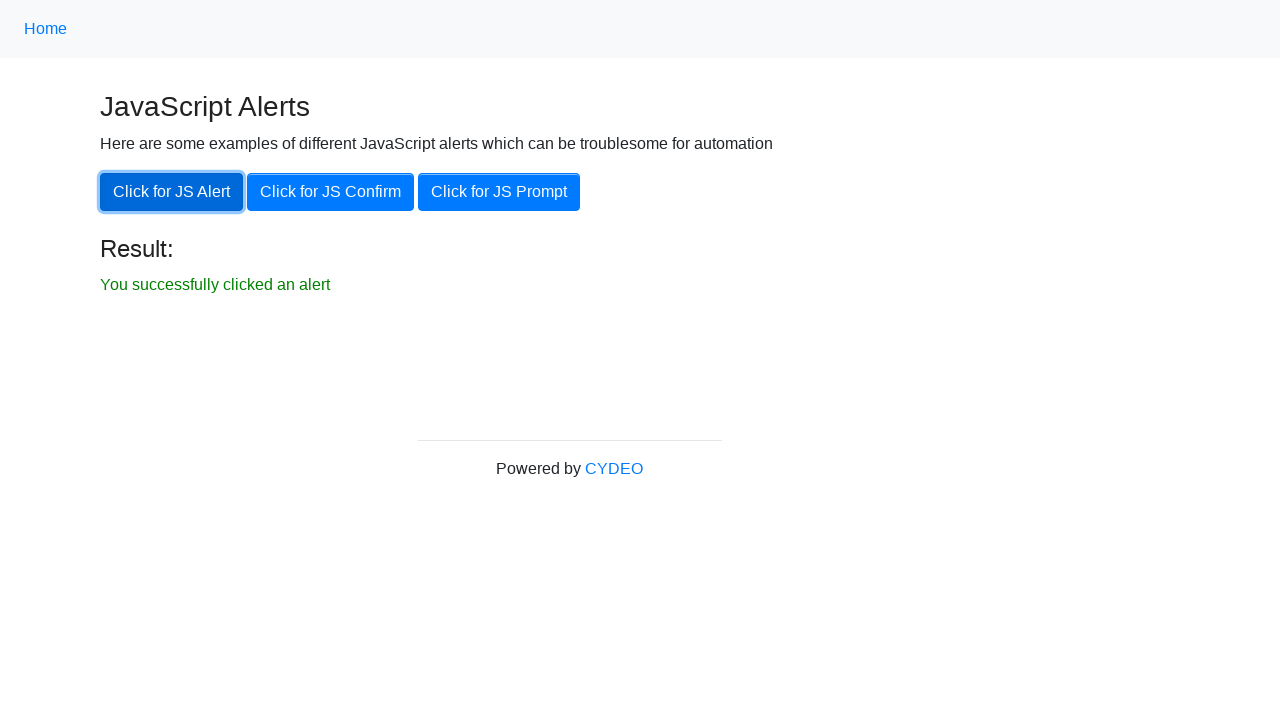